Navigates to the OrangeHRM login page and verifies that the Login button is present and accessible on the page.

Starting URL: https://opensource-demo.orangehrmlive.com/web/index.php/auth/login

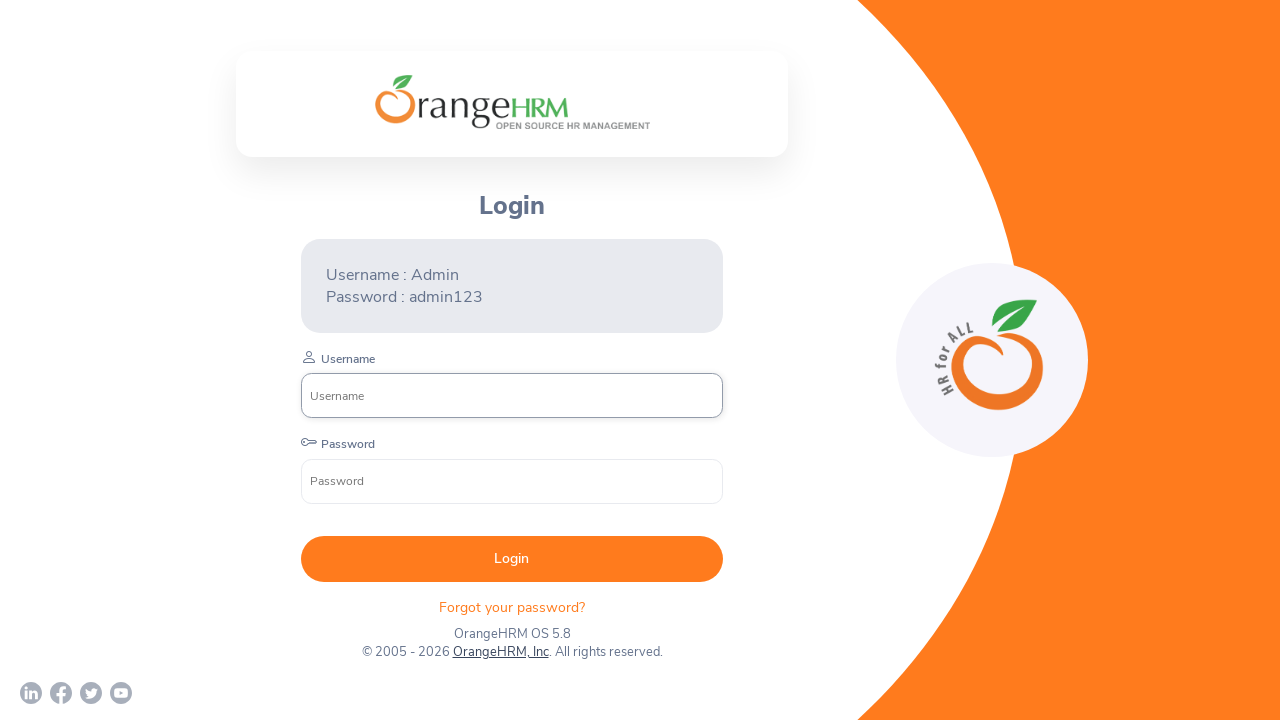

Navigated to OrangeHRM login page
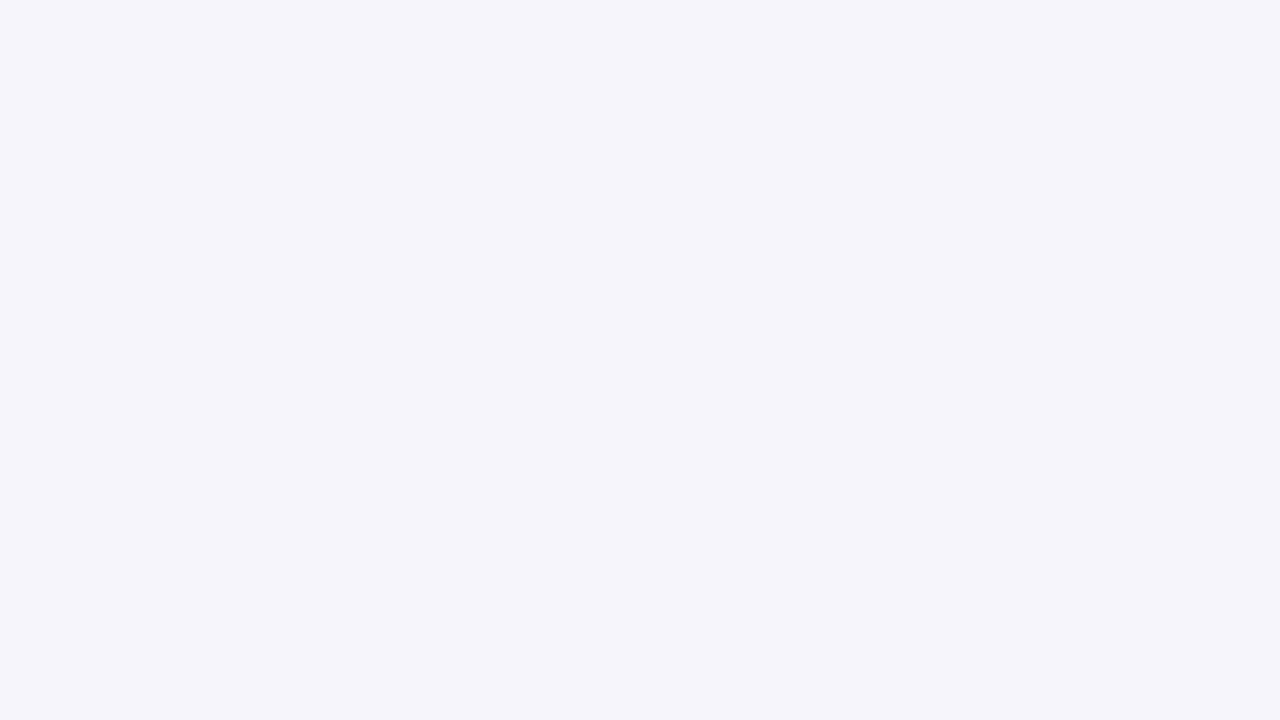

Login button selector loaded and is visible
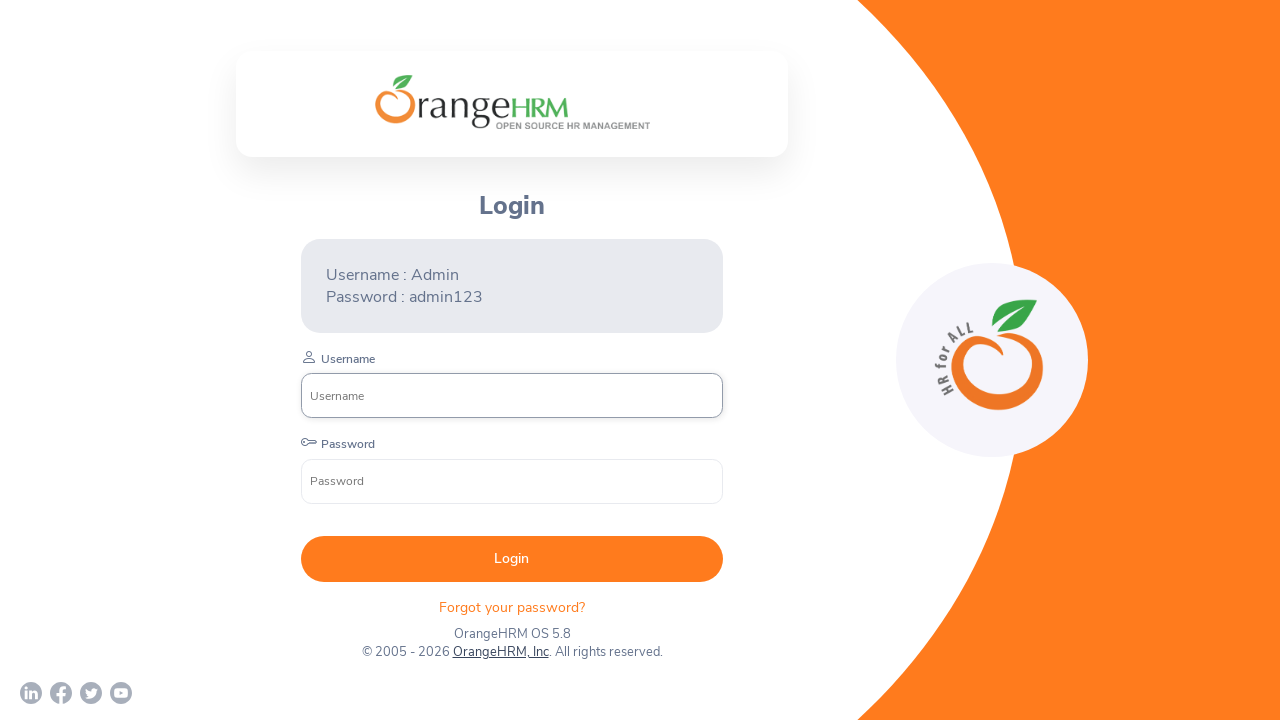

Located Login button element
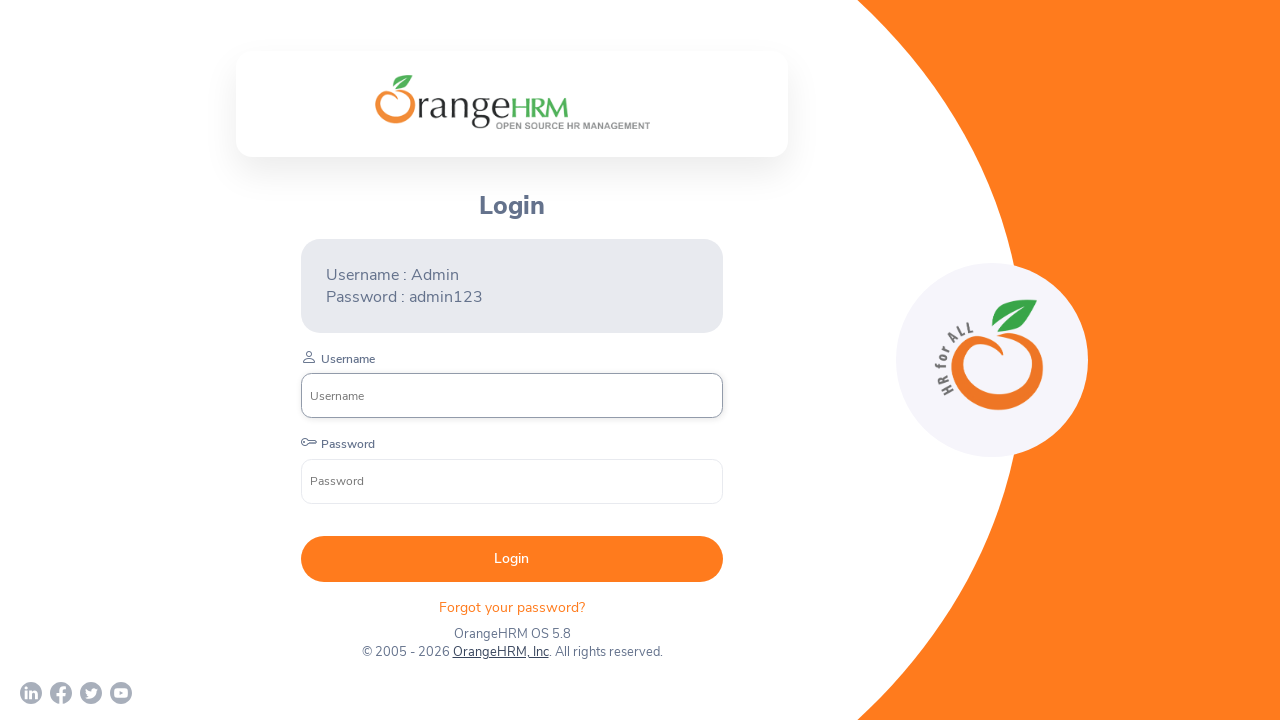

Verified Login button is visible and accessible
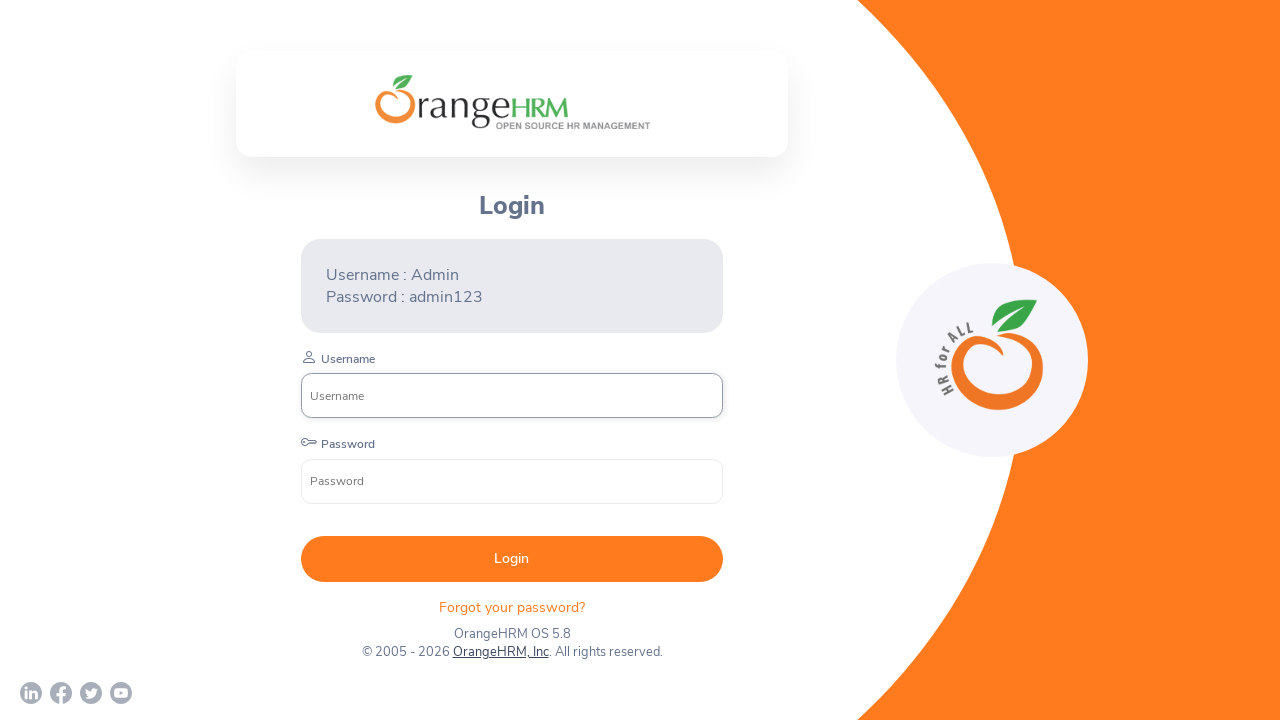

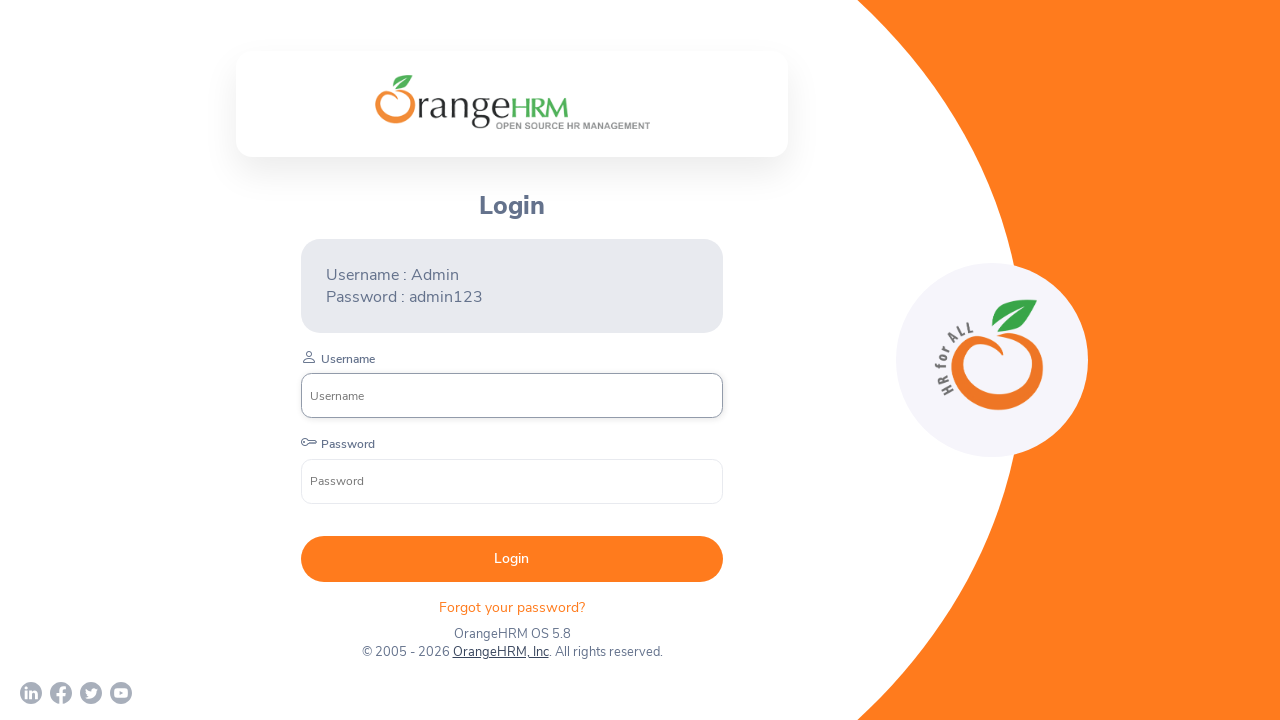